Tests a web form by filling text input, password field, selecting dropdown options, entering datalist value, and submitting the form to verify successful submission.

Starting URL: https://www.selenium.dev/selenium/web/web-form.html

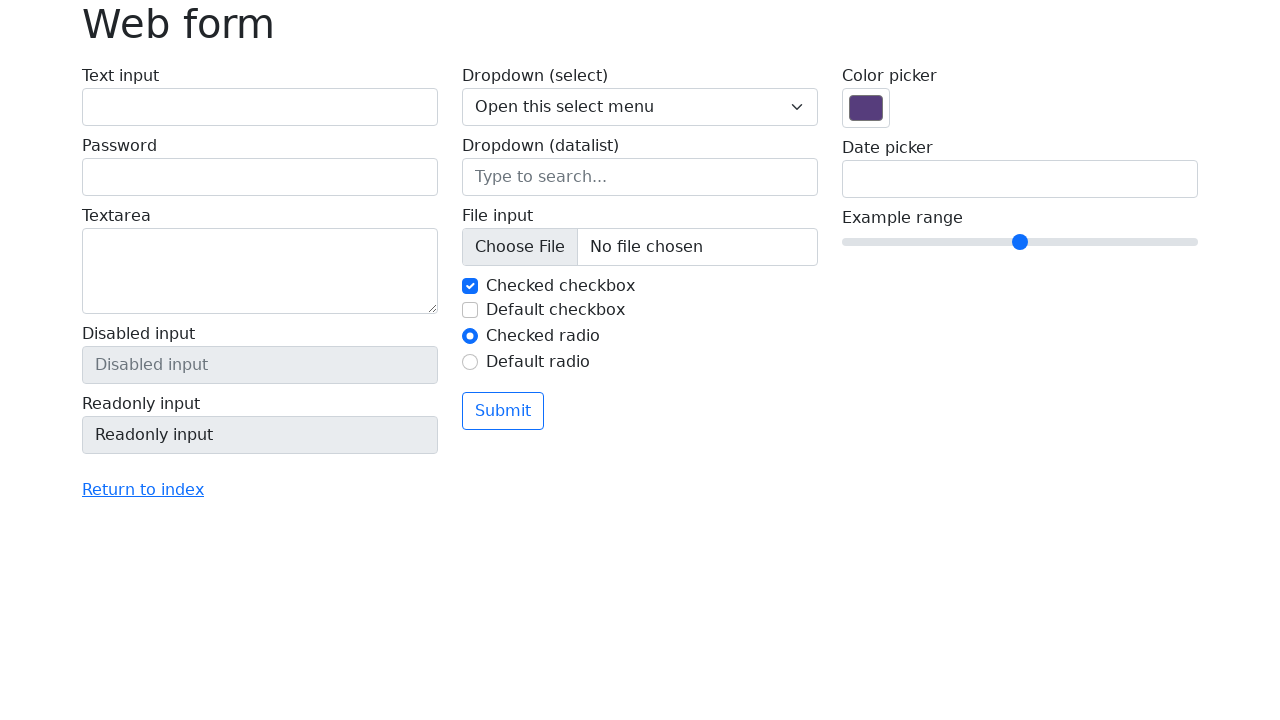

Filled text input field with 'Selenium' on input#my-text-id
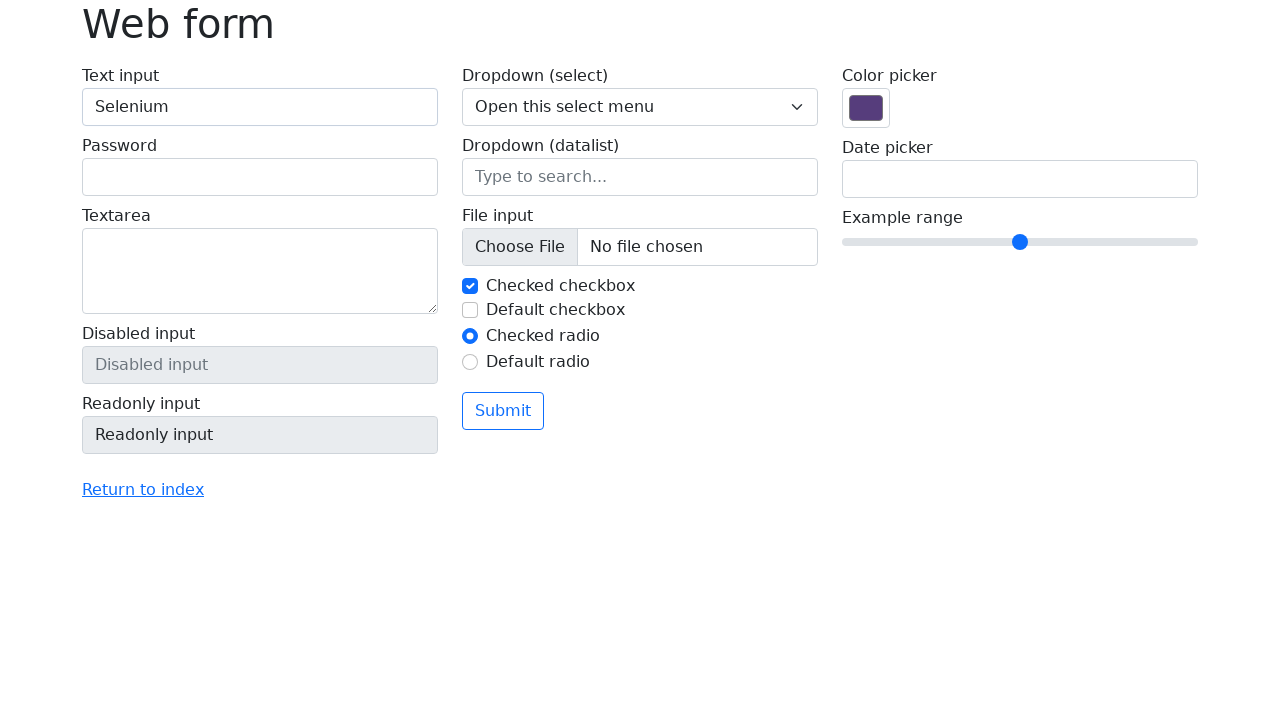

Filled password field with '12345' on input.form-control[name='my-password']
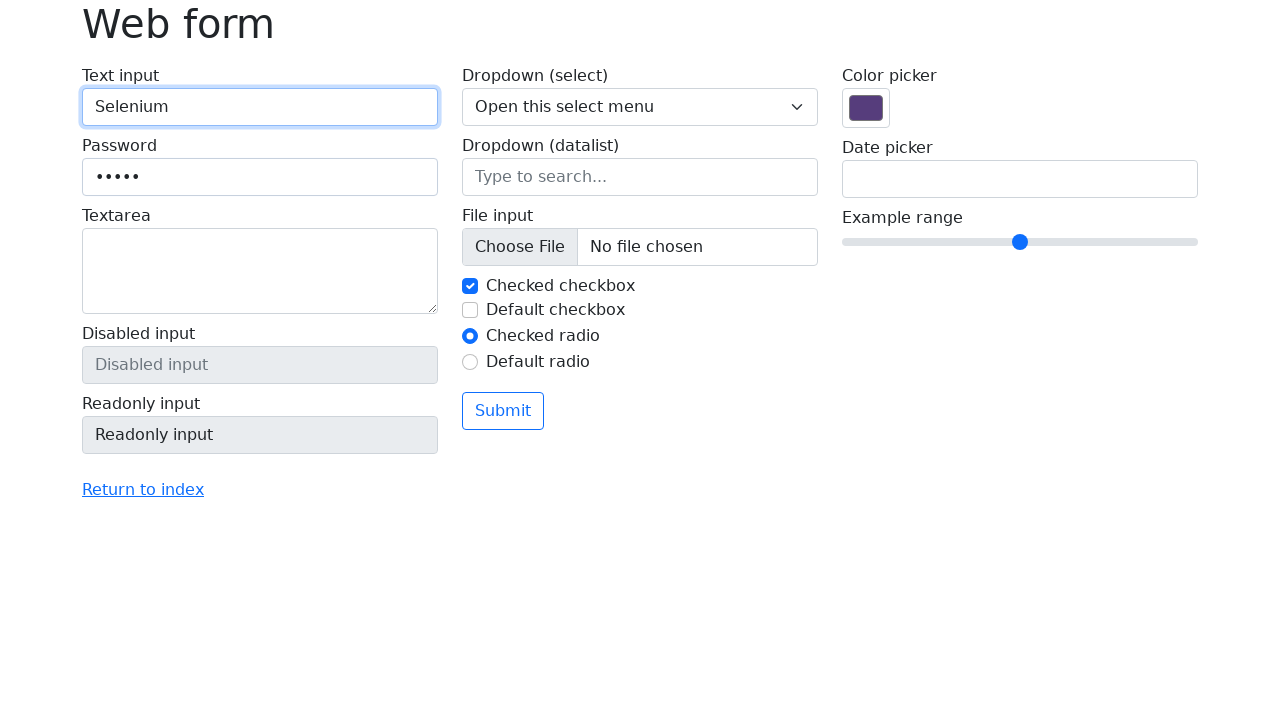

Selected dropdown option with value 3 on select[name='my-select']
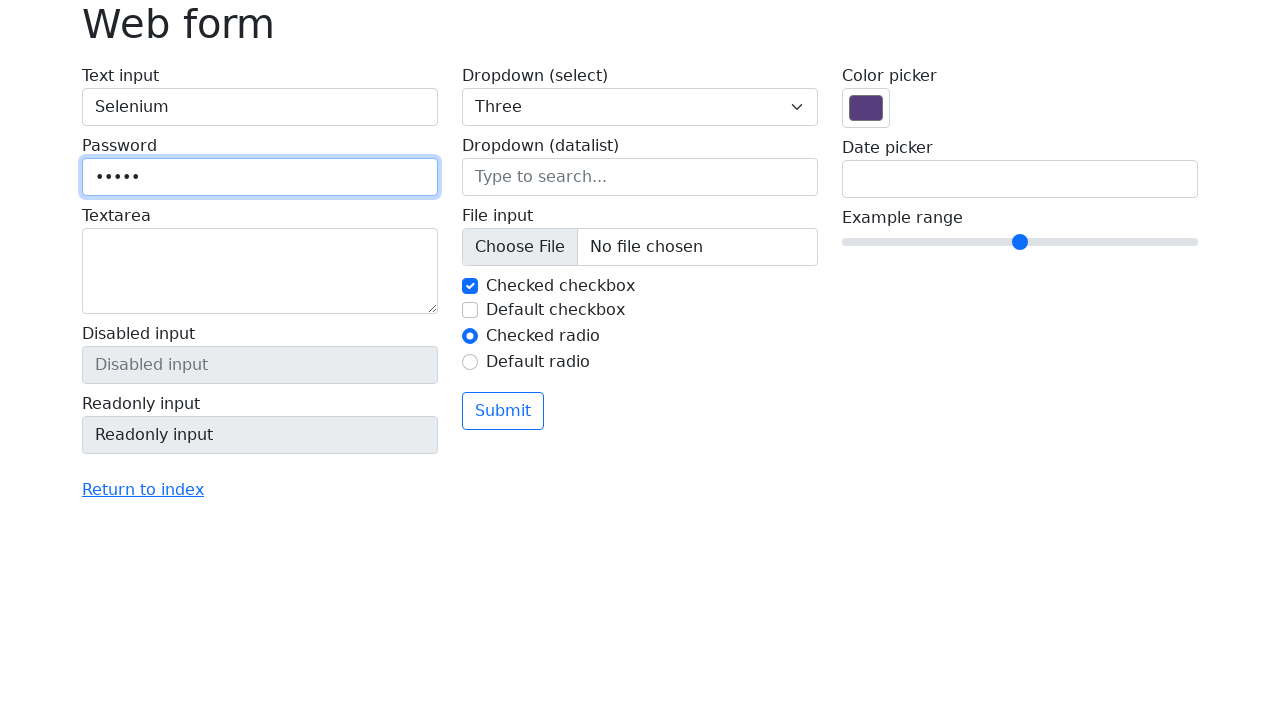

Filled datalist input with 'Seattle' on input[name='my-datalist']
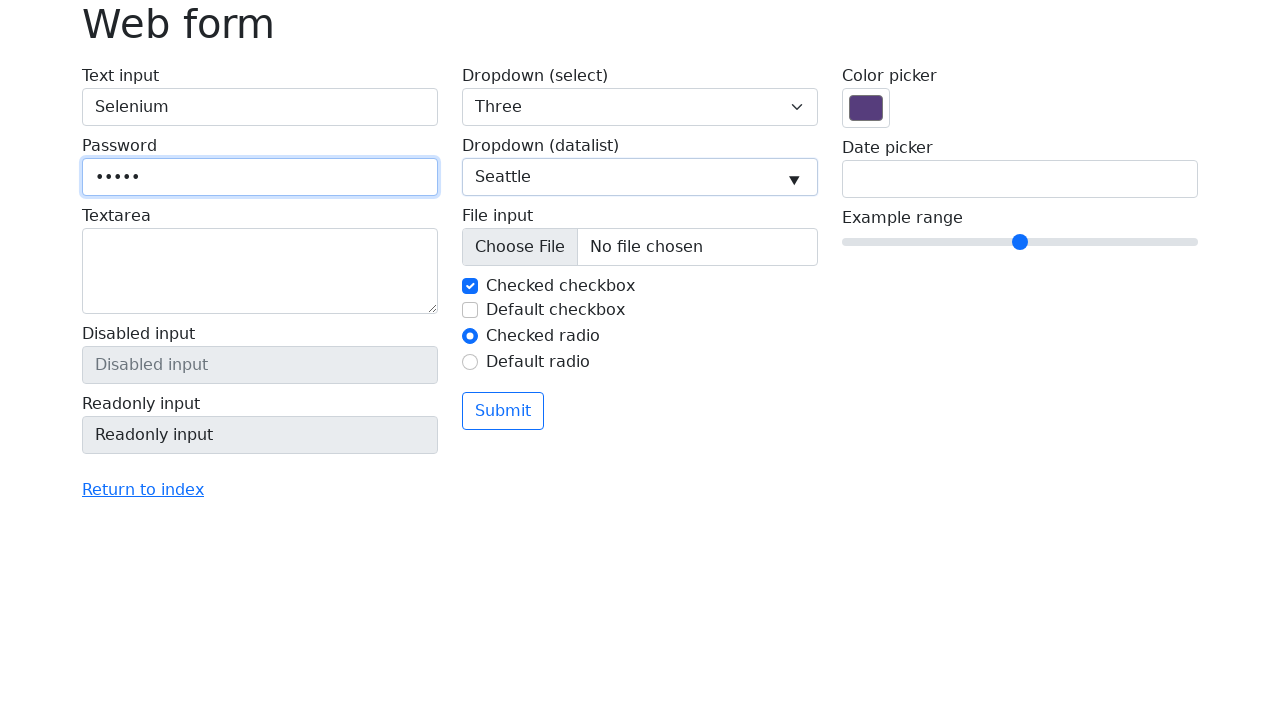

Clicked submit button to submit the form at (503, 411) on button[type='submit']
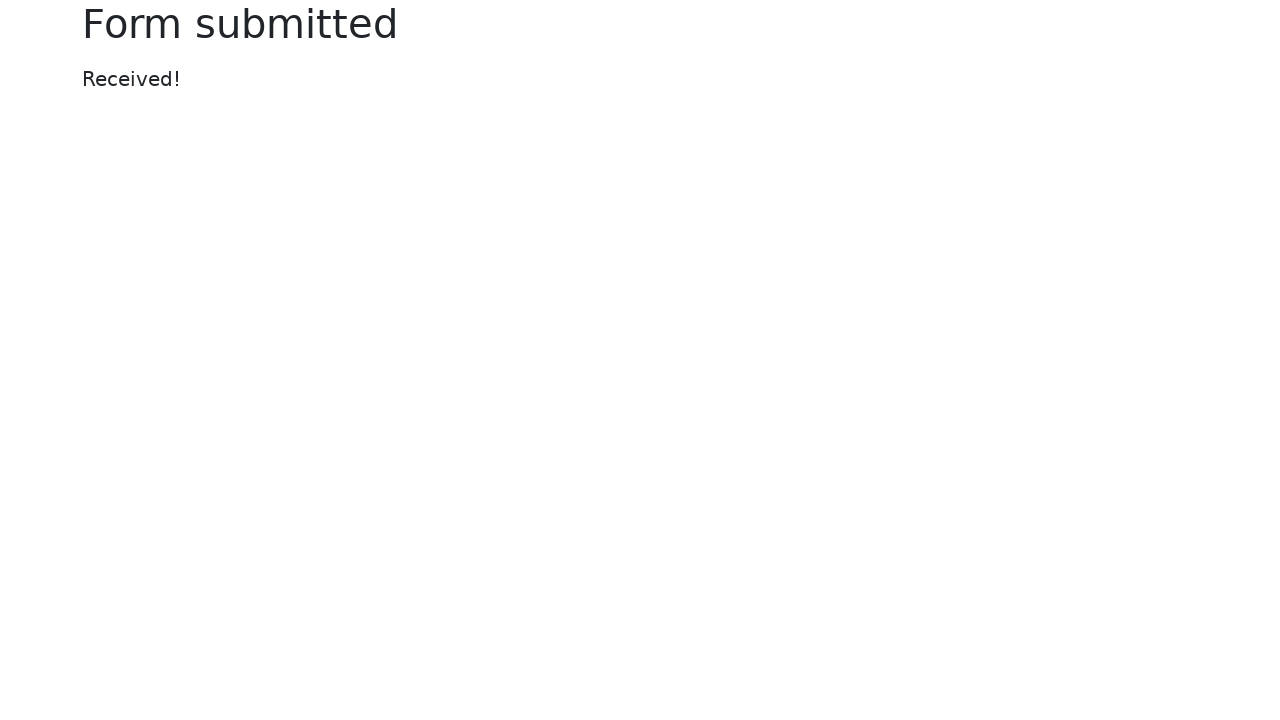

Form submission successful - result message appeared
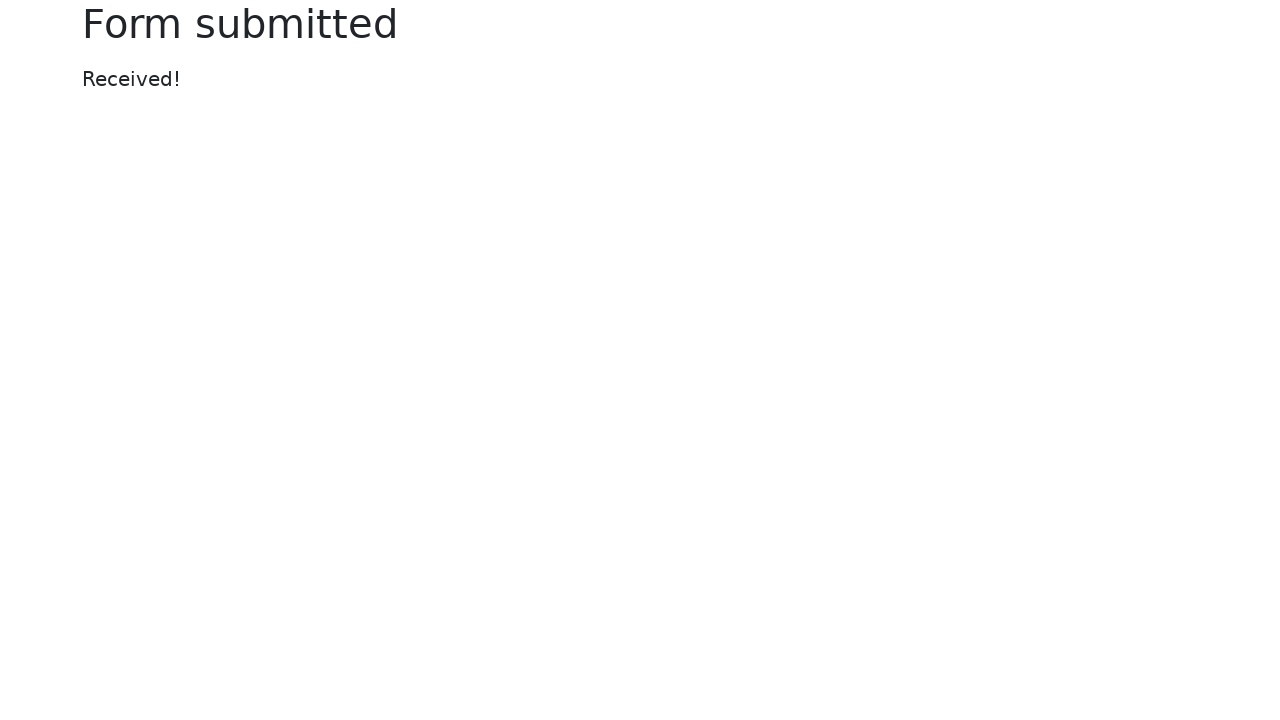

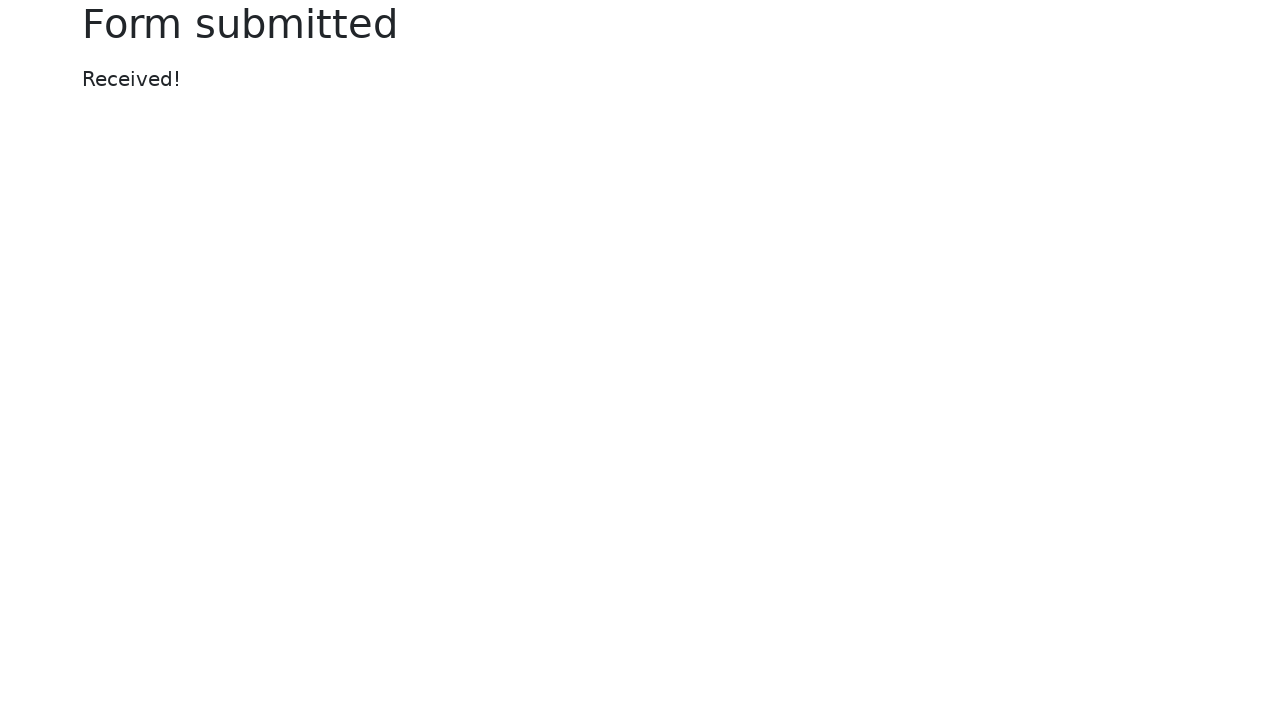